Tests product search functionality by navigating to products page, searching for a product, and verifying search results are displayed

Starting URL: http://automationexercise.com

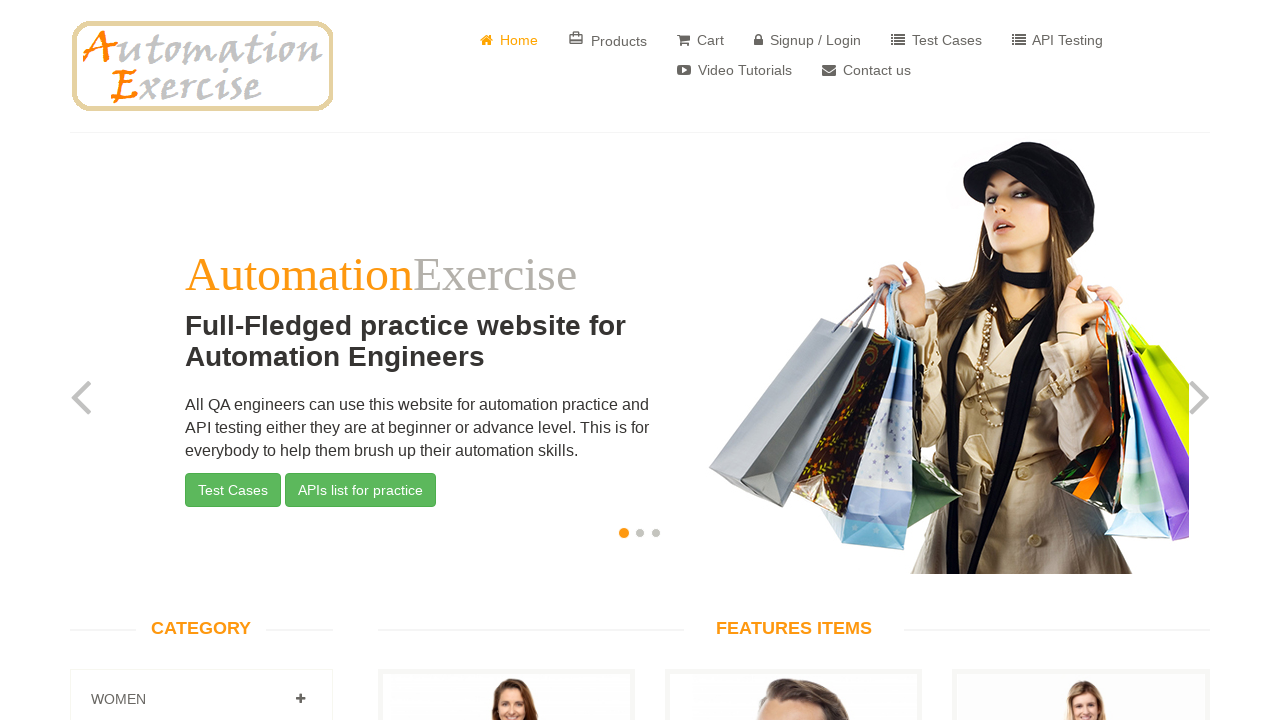

Clicked on Products button to navigate to products page at (608, 40) on a[href='/products']
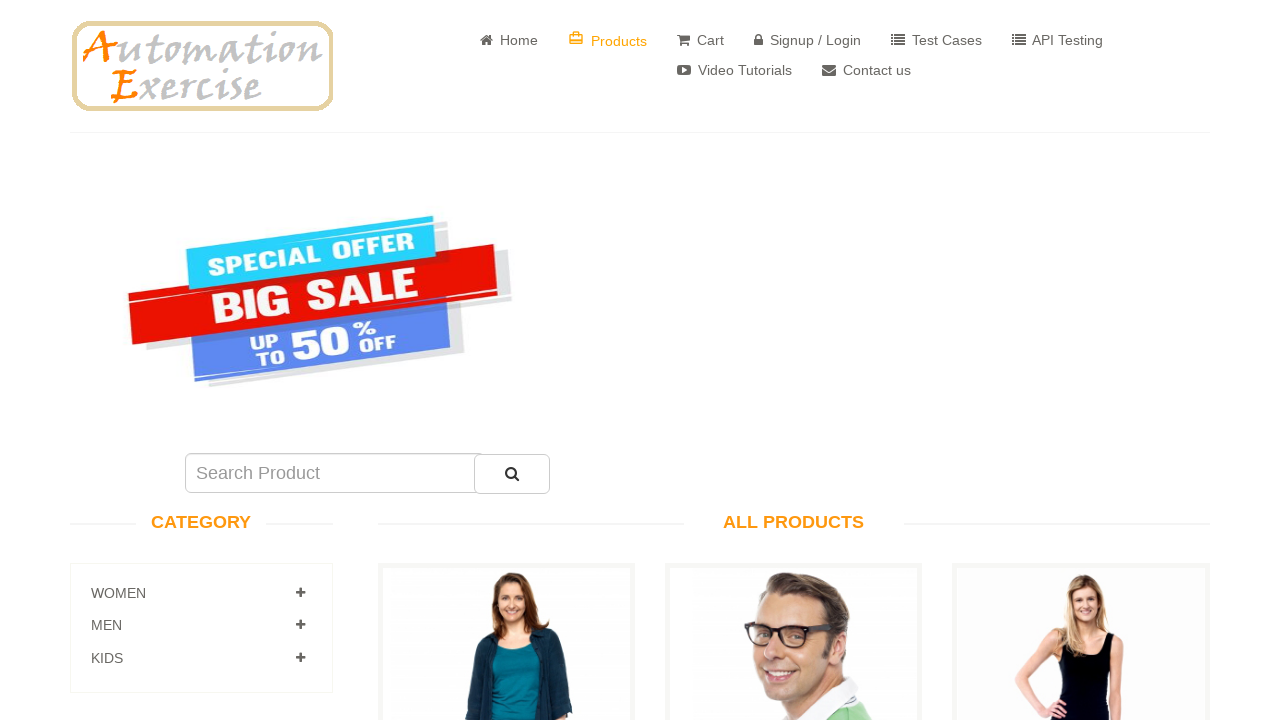

Filled search field with 'shirt' on input#search_product
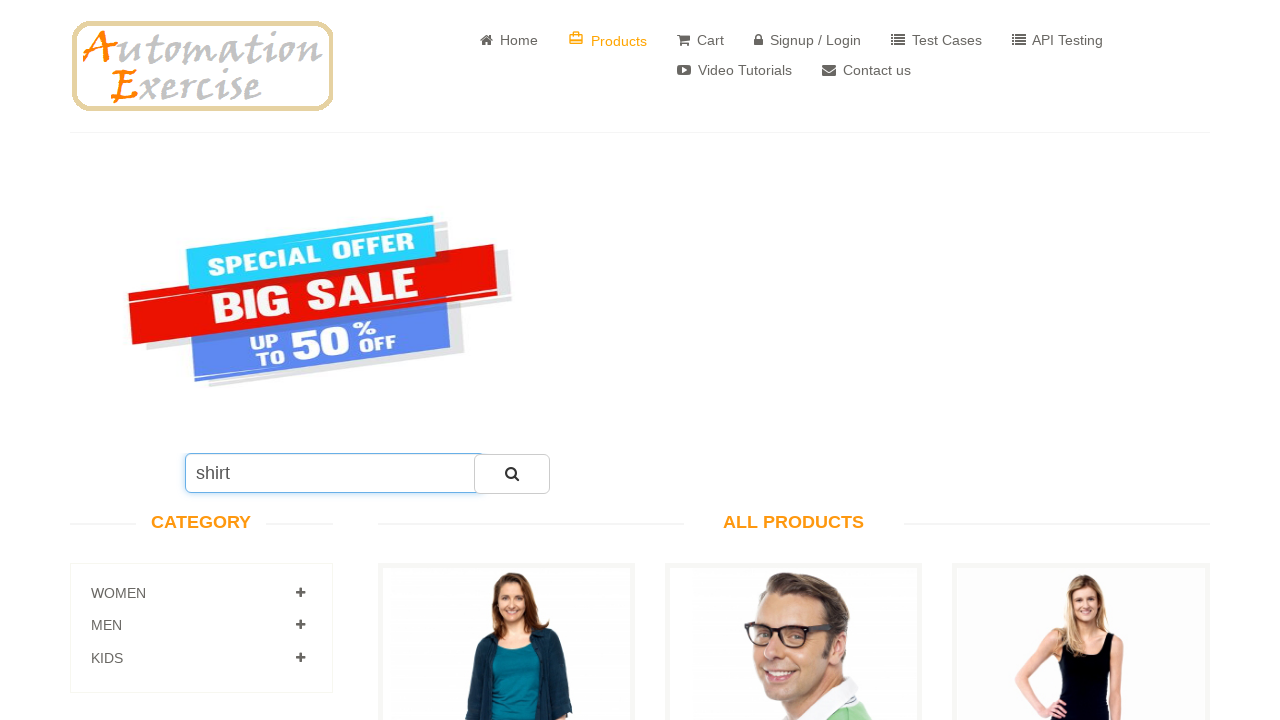

Clicked search button to execute product search at (512, 474) on button#submit_search
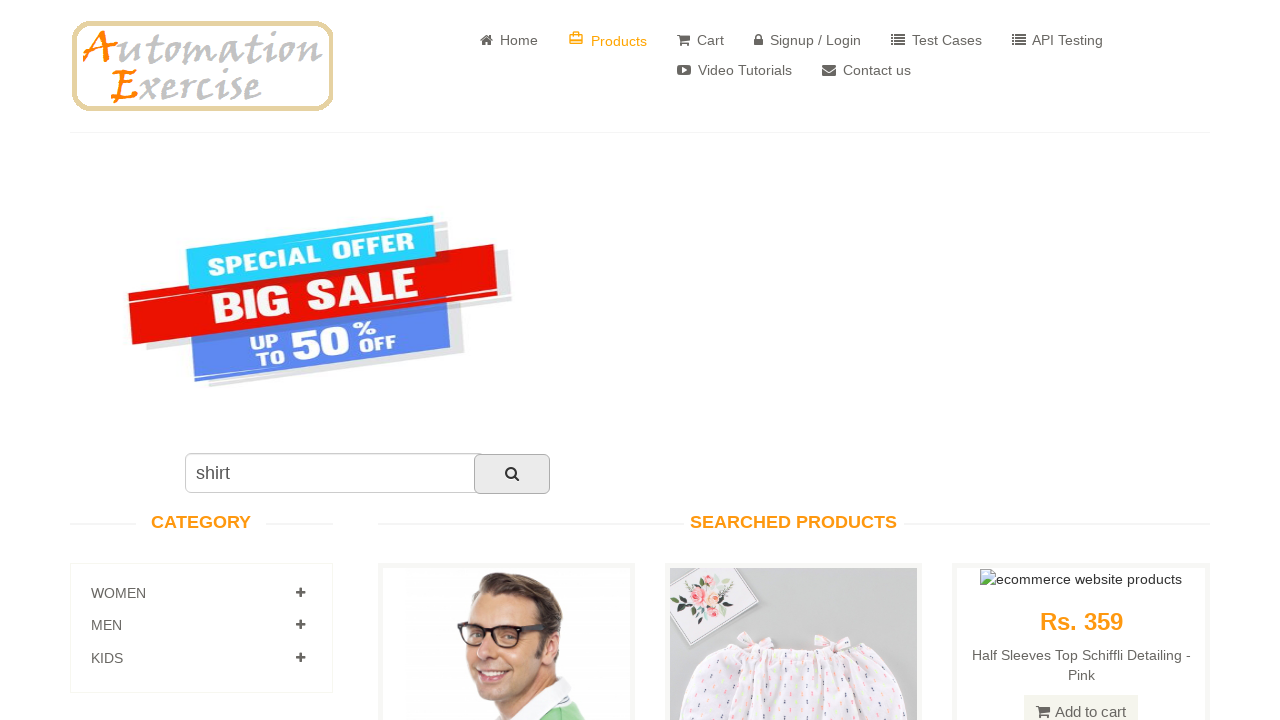

Waited for search results header to appear
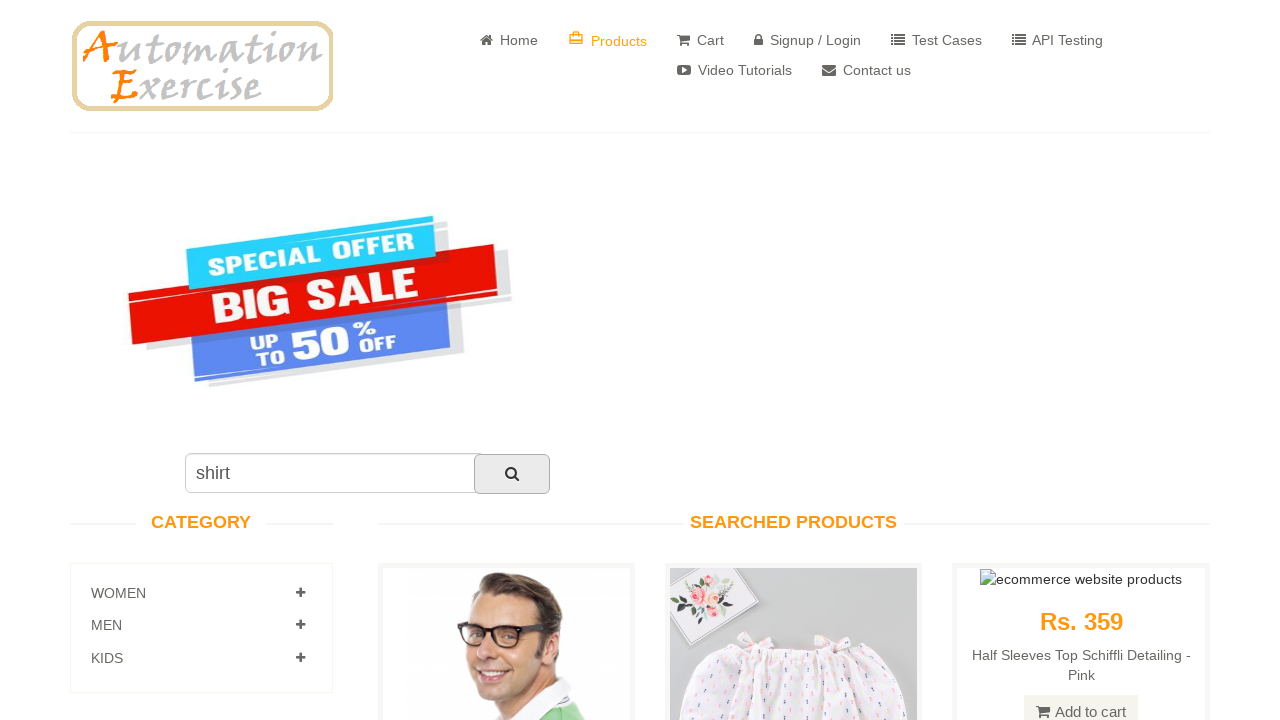

Waited for product results to be displayed
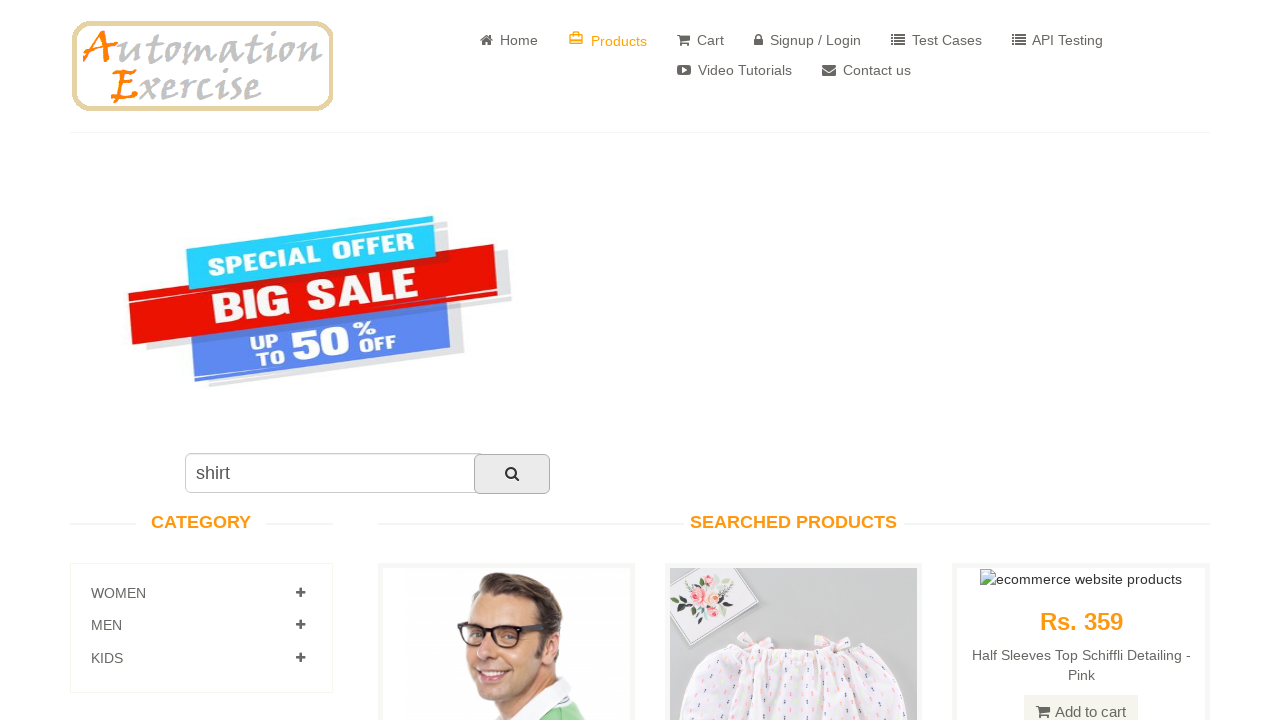

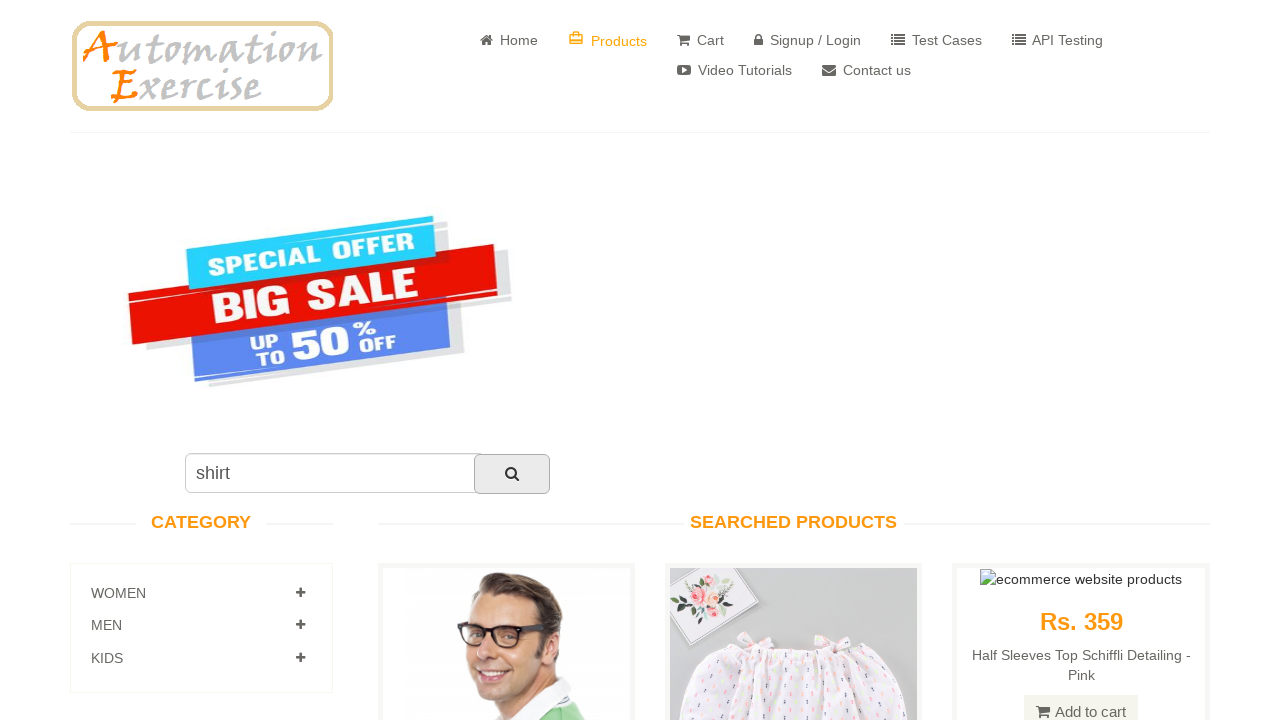